Tests login form validation by submitting invalid credentials and verifying the appropriate error message is displayed

Starting URL: https://www.saucedemo.com/

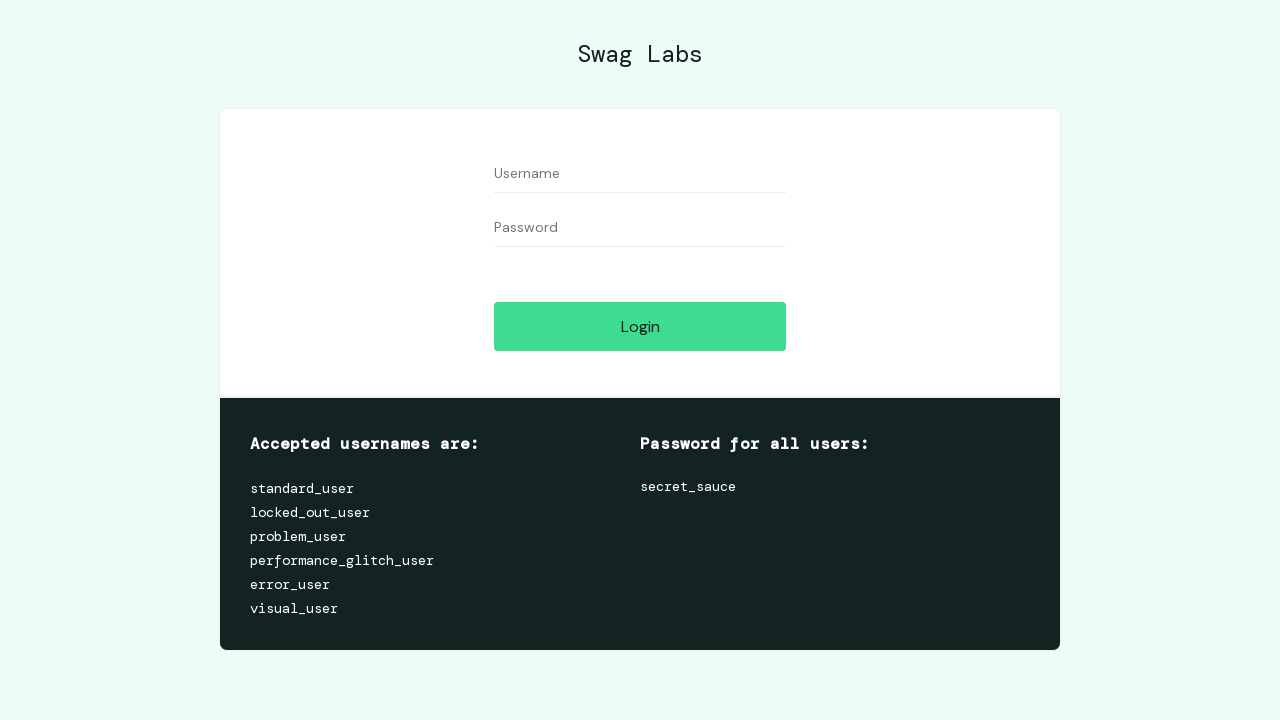

Username field became visible
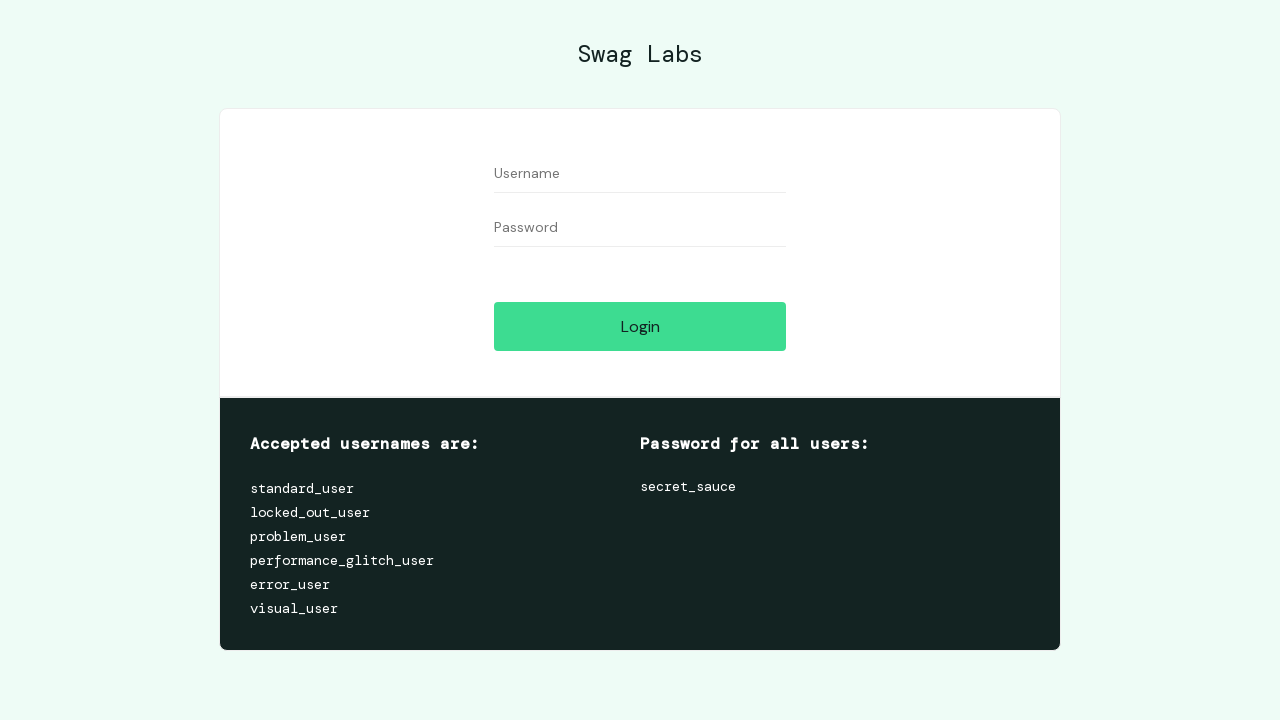

Clicked on username field at (640, 174) on [data-test='username']
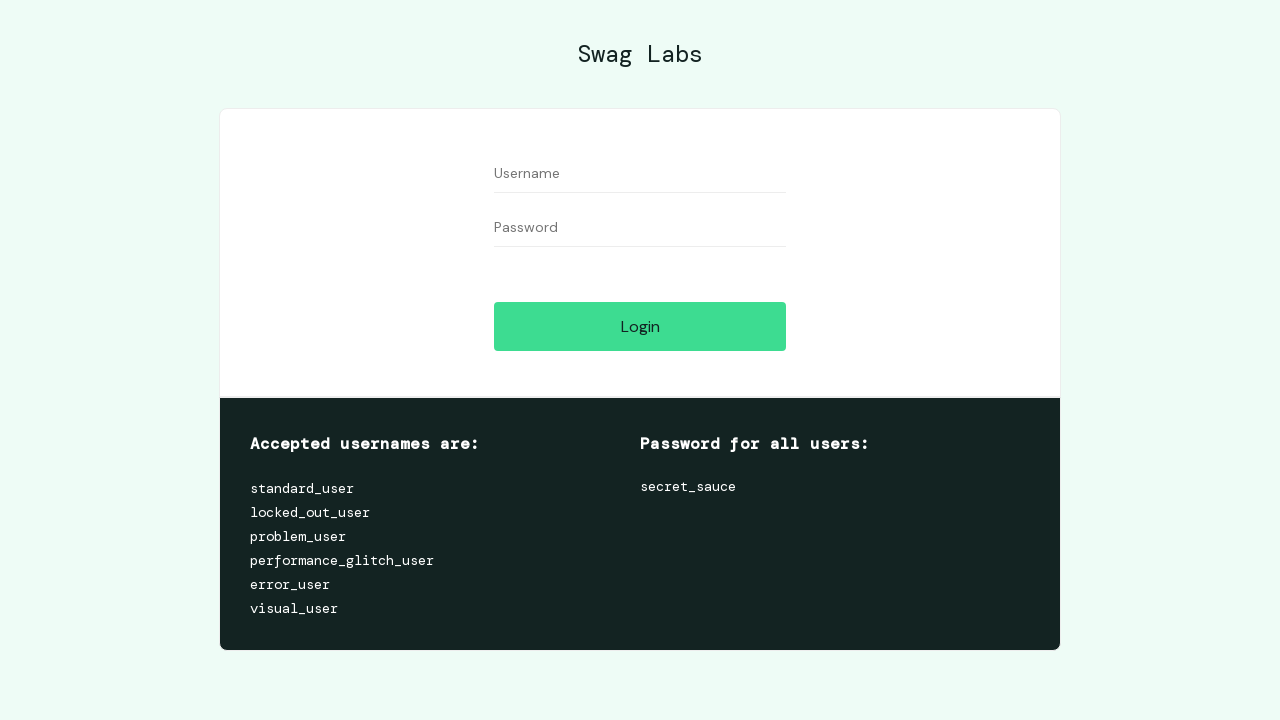

Filled username field with invalid value '1' on [data-test='username']
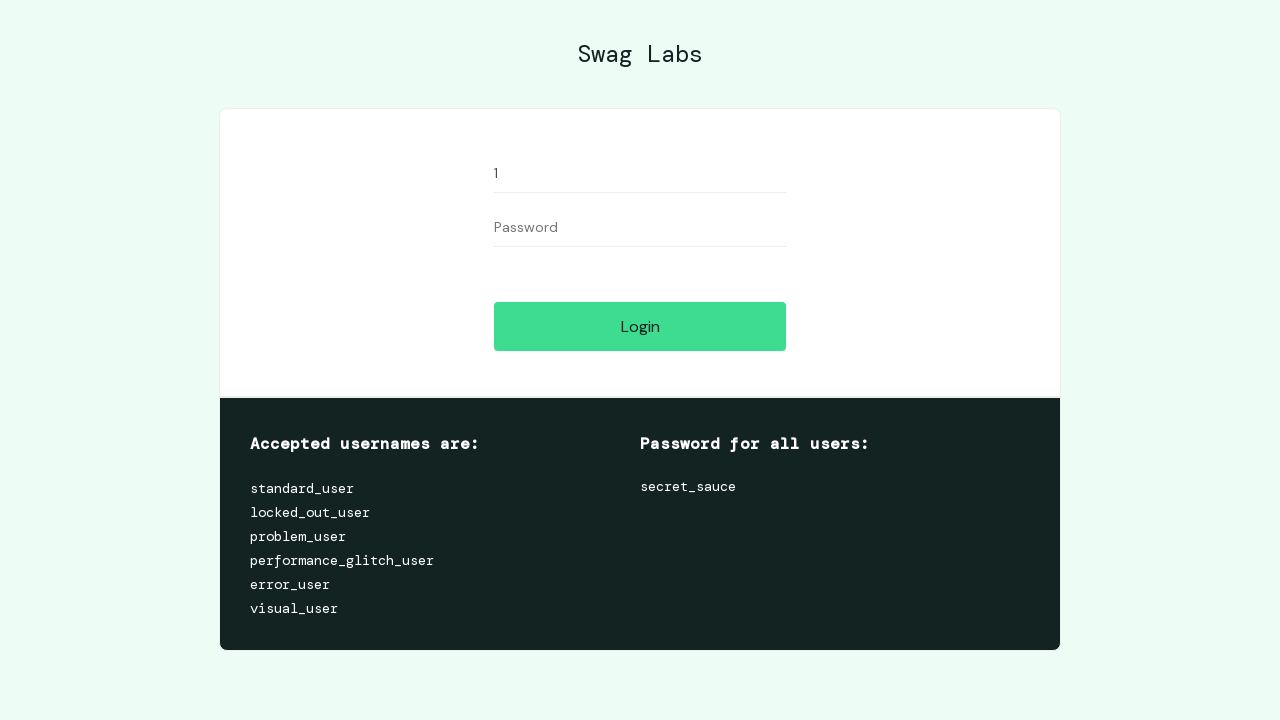

Password field became visible
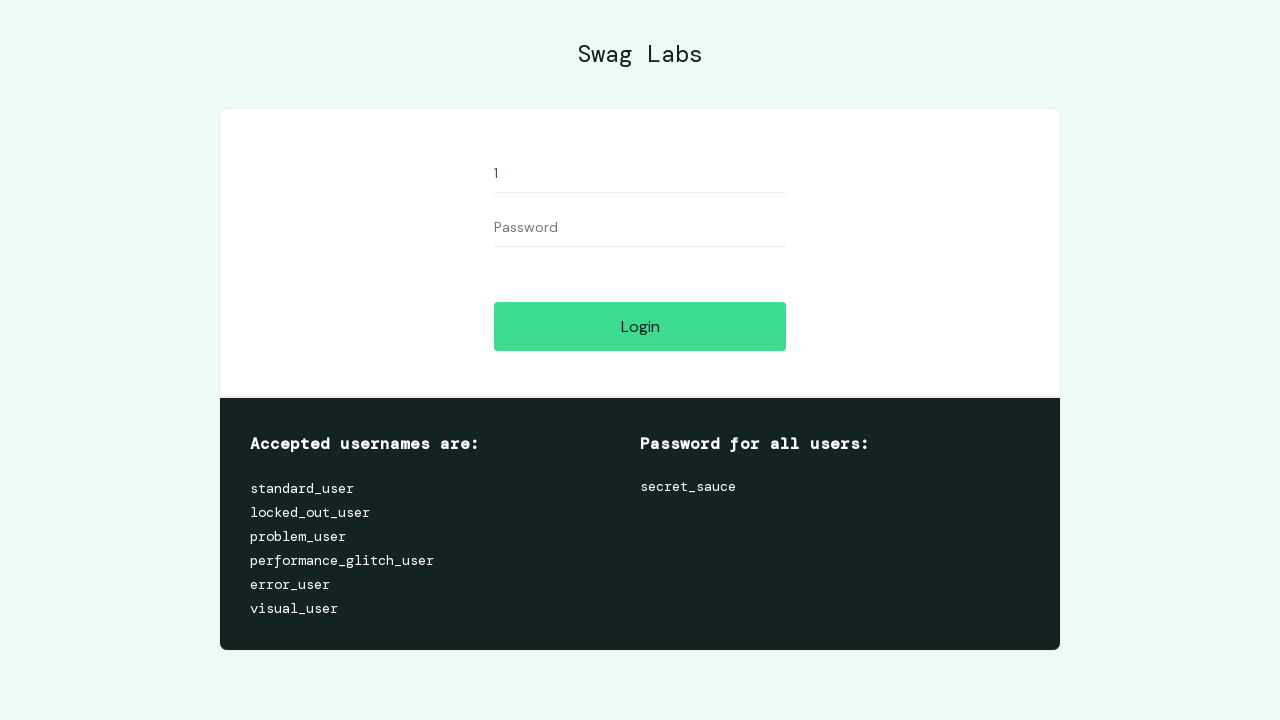

Clicked on password field at (640, 228) on [data-test='password']
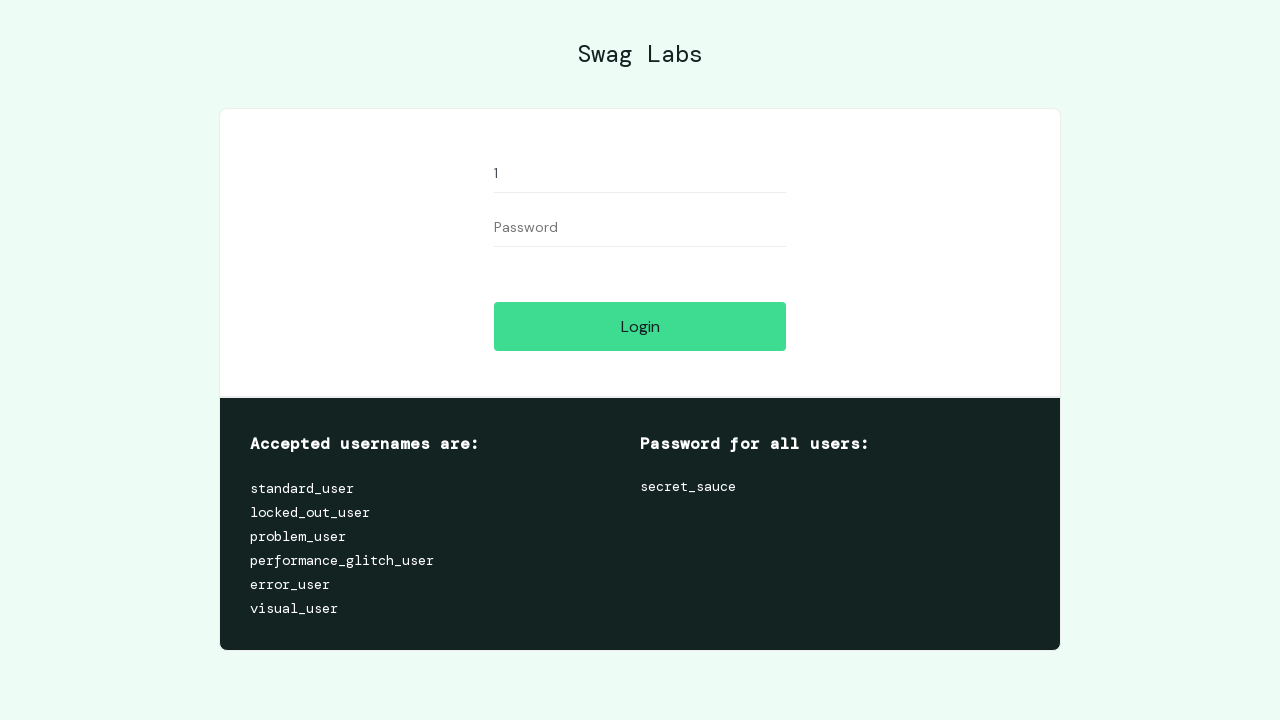

Filled password field with invalid value '1' on [data-test='password']
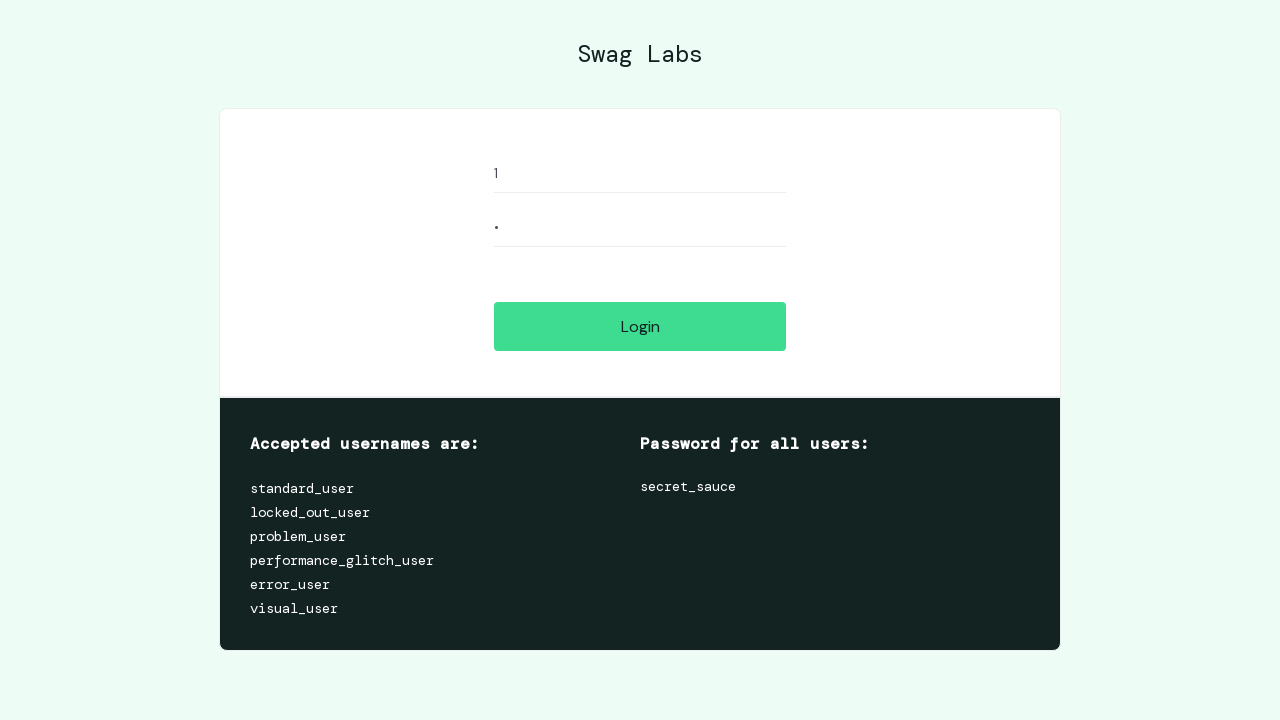

Clicked login button to submit invalid credentials at (640, 326) on [data-test='login-button']
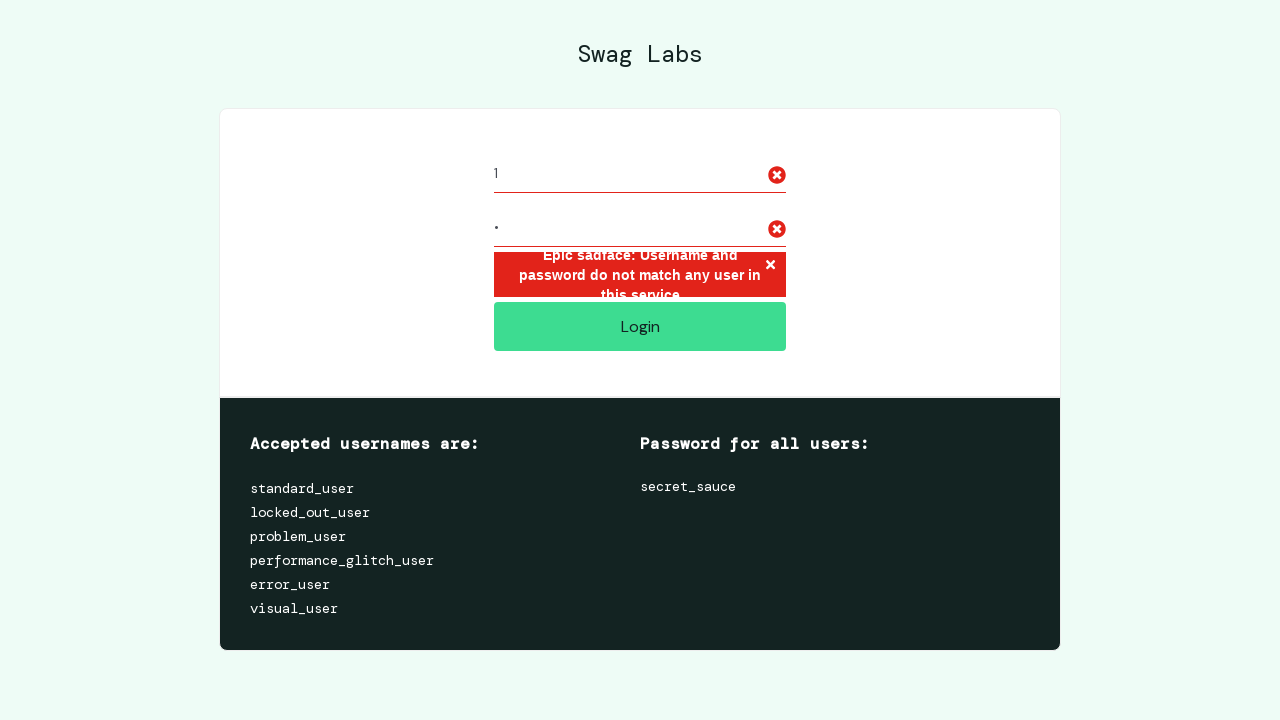

Error message appeared on login form
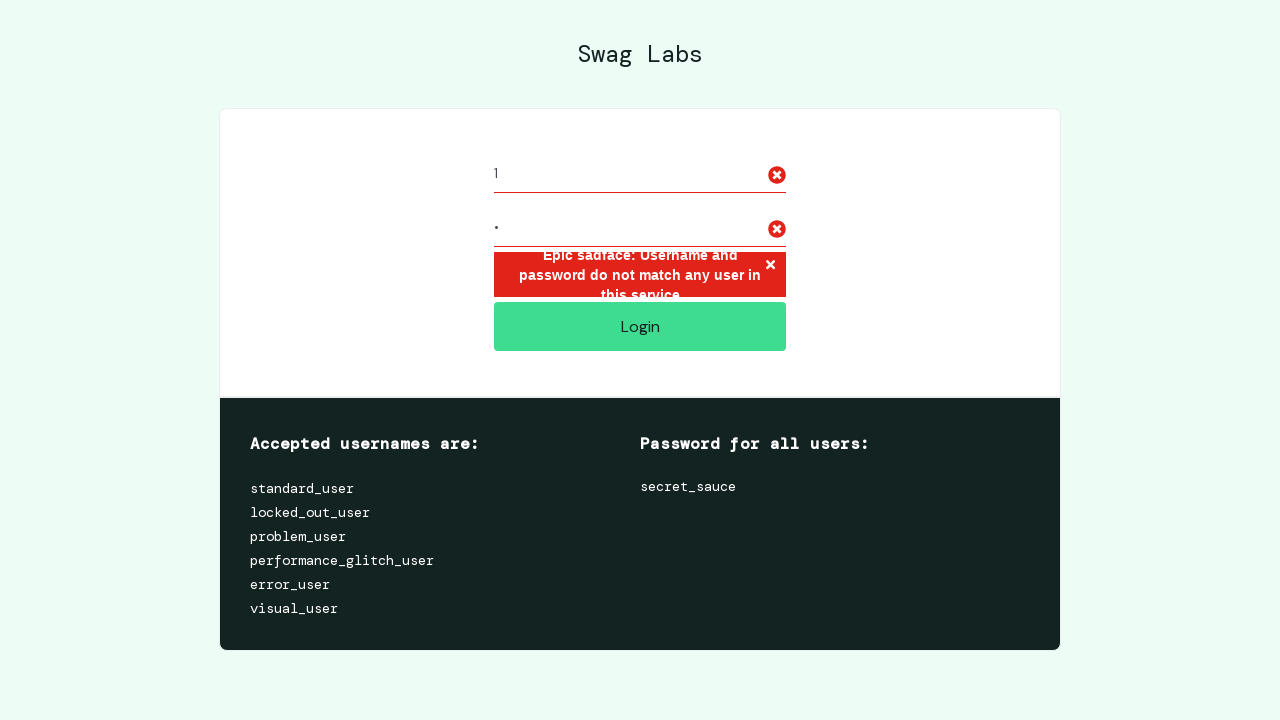

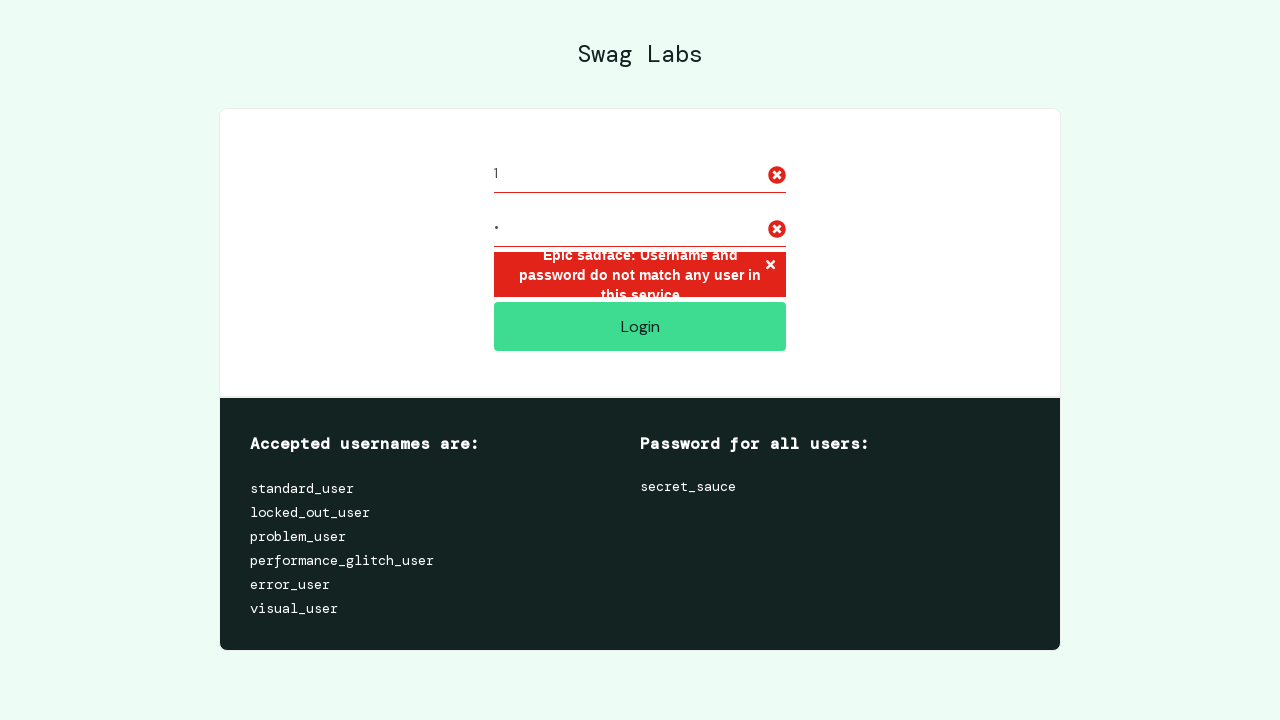